Navigates to omayo.blogspot.com and locates a link element containing specific text to verify the element is present on the page

Starting URL: http://omayo.blogspot.com/

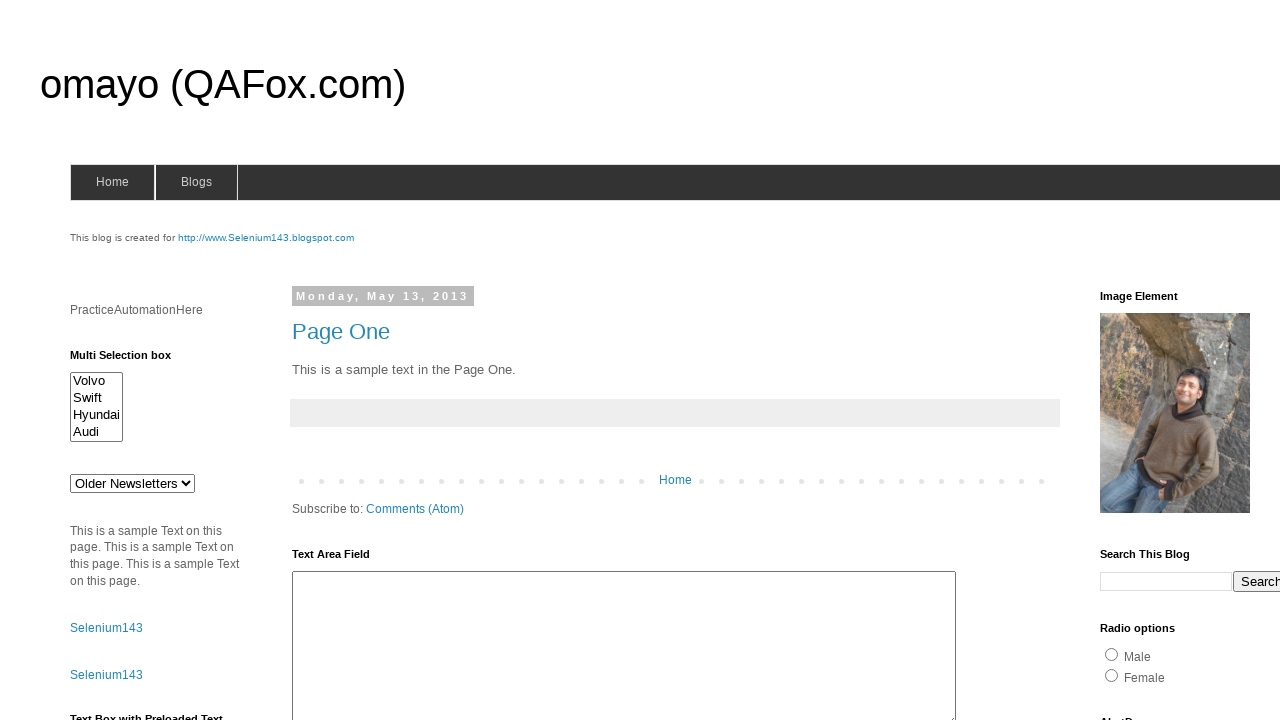

Navigated to omayo.blogspot.com
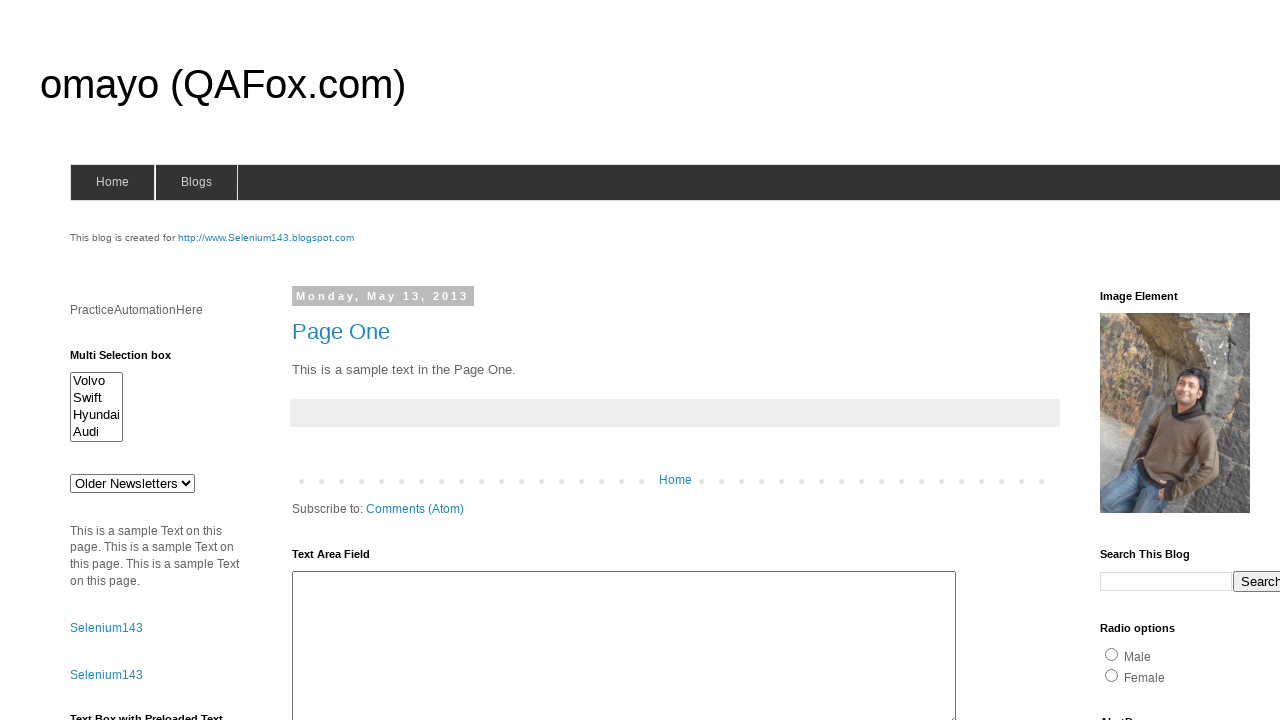

Located link element containing '.Selenium143.blogspot.com' text
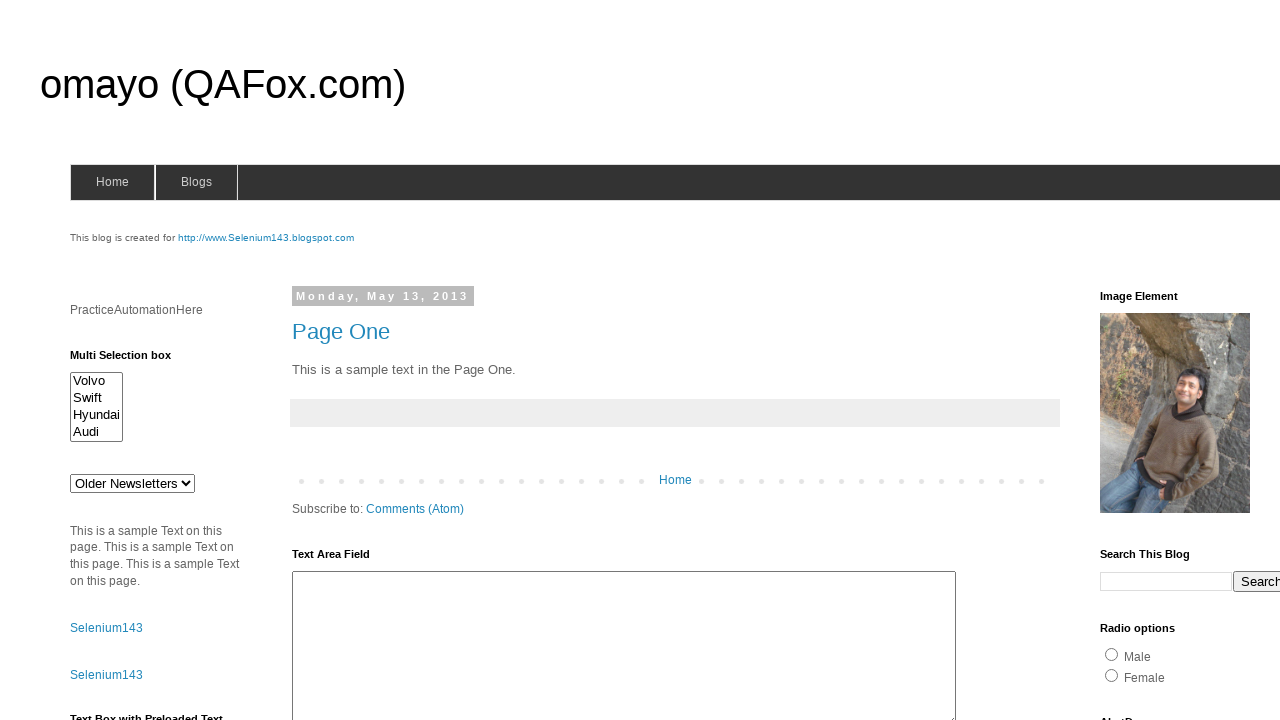

Verified link element is visible on the page
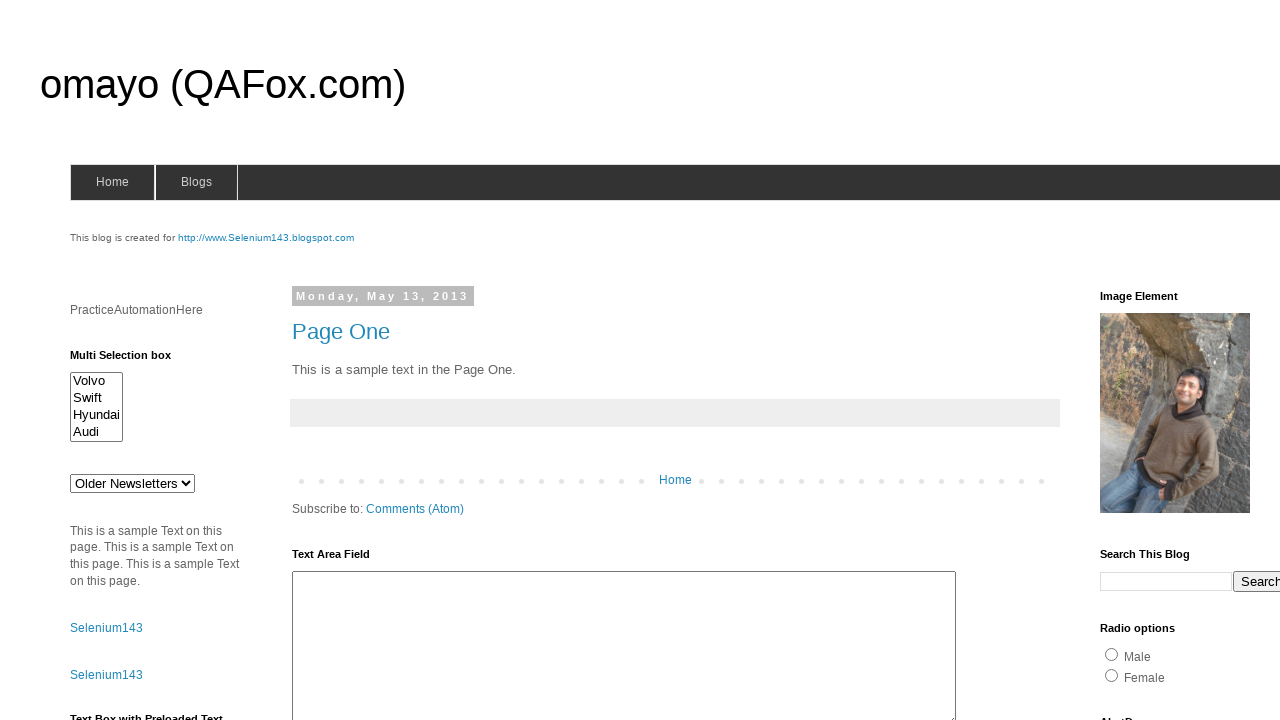

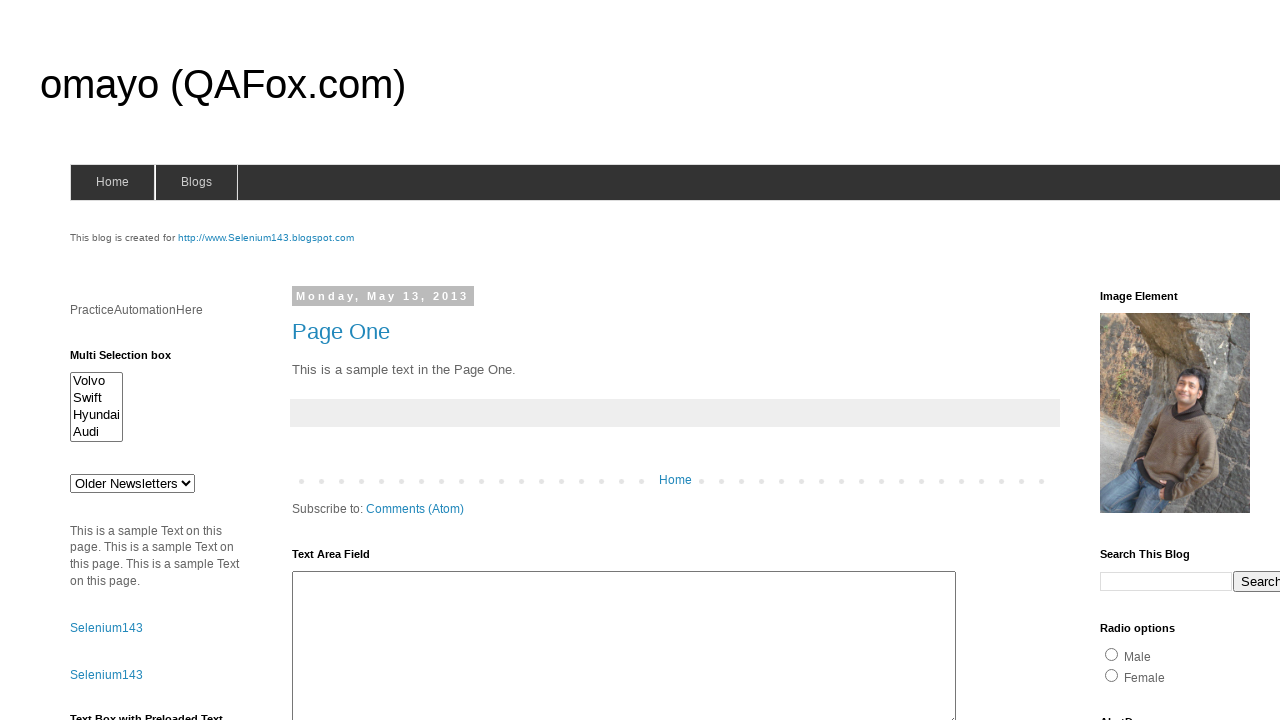